Tests that the complete all checkbox updates state when individual items are completed or cleared

Starting URL: https://demo.playwright.dev/todomvc

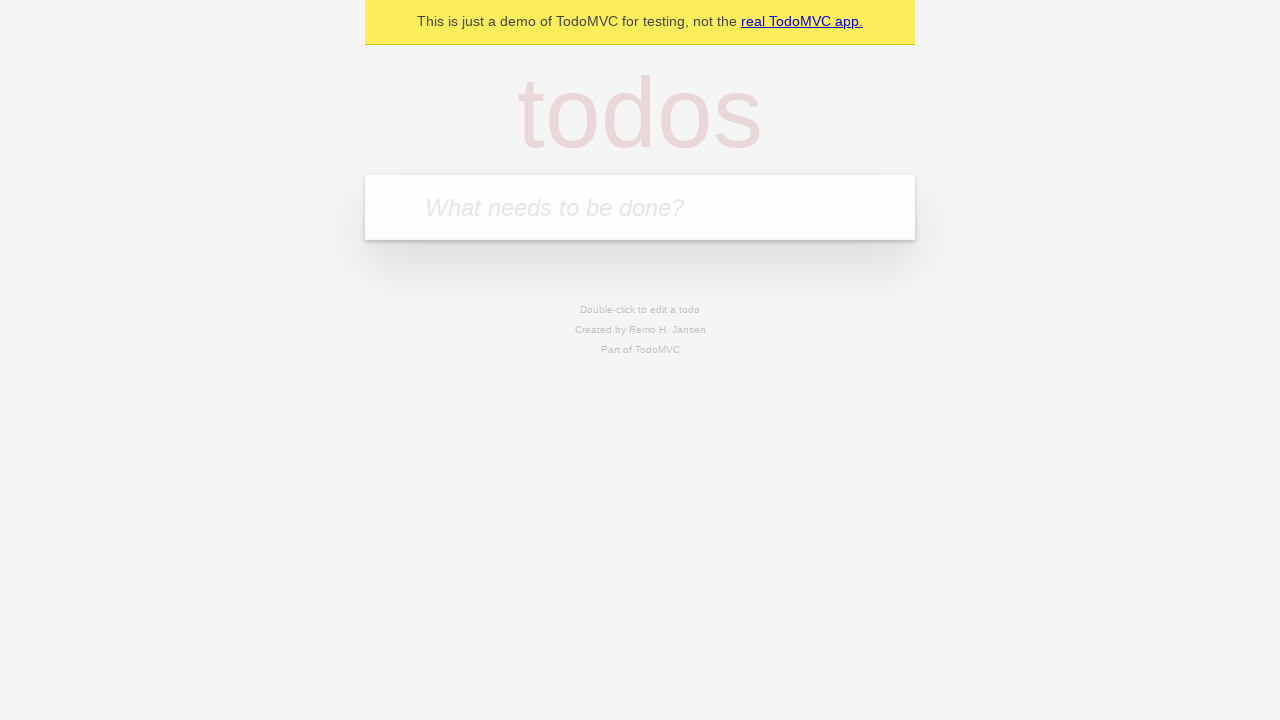

Filled new todo input with 'buy some cheese' on .new-todo
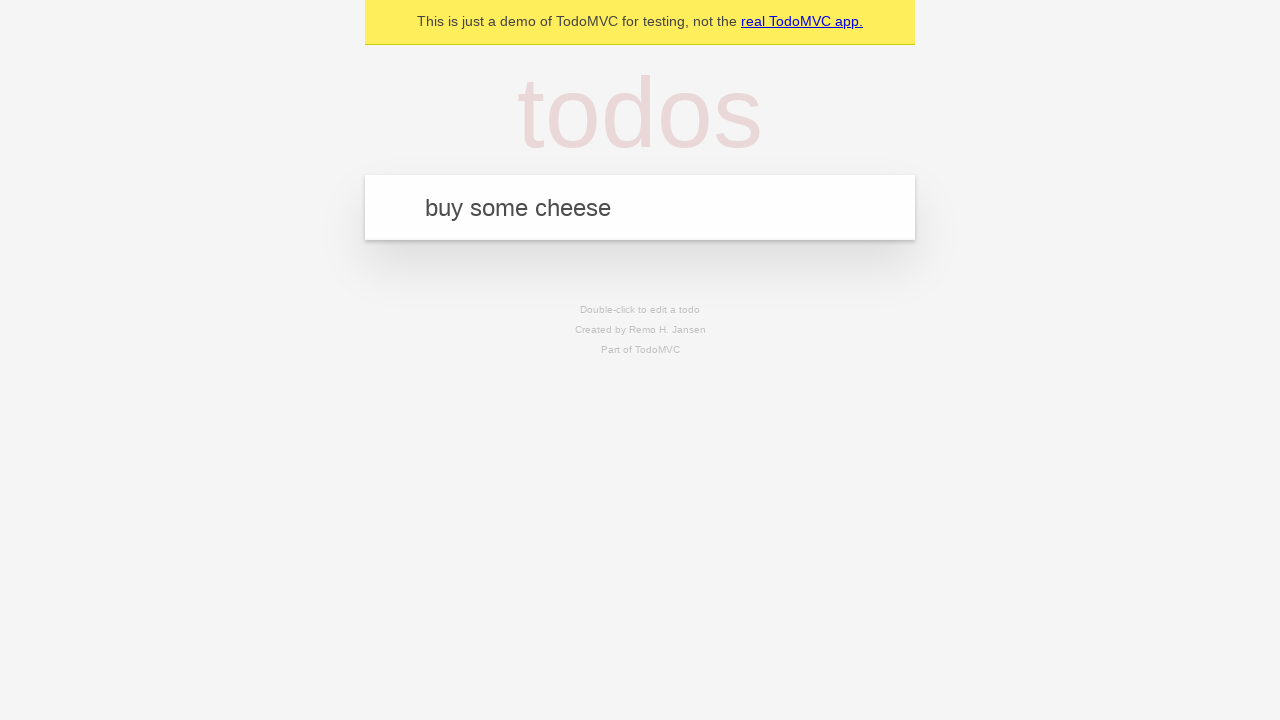

Pressed Enter to add first todo item on .new-todo
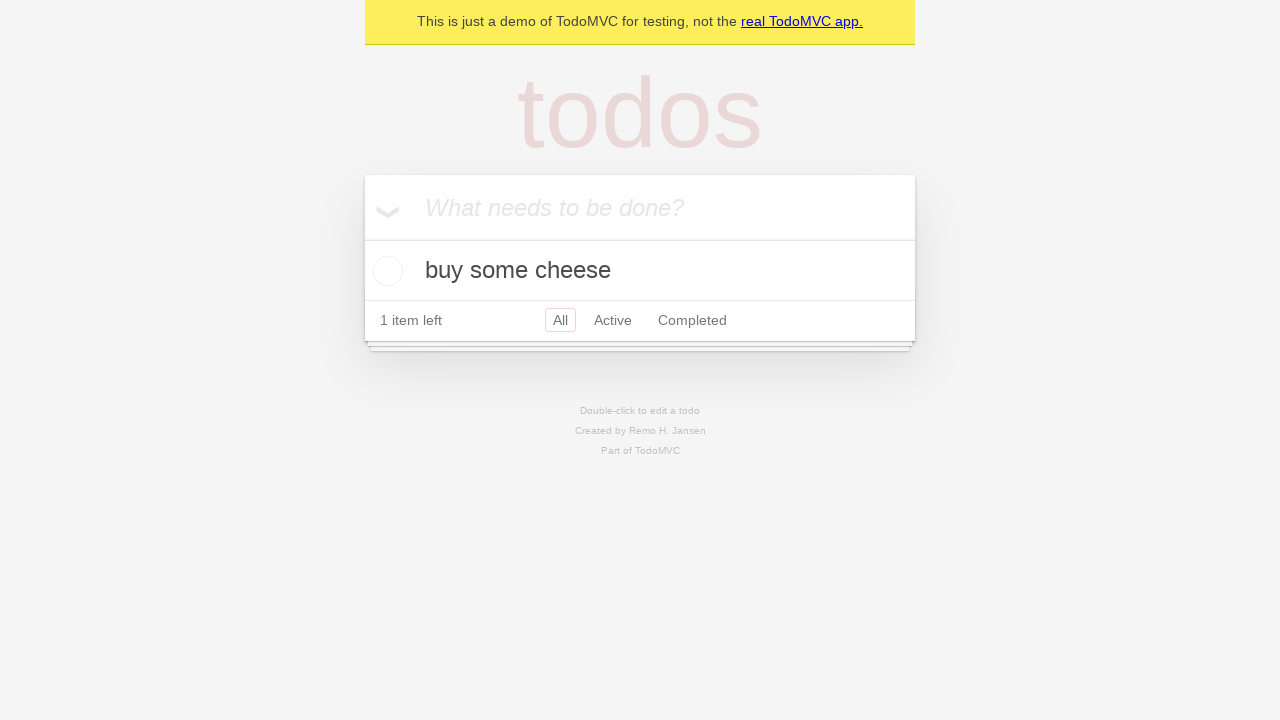

Filled new todo input with 'feed the cat' on .new-todo
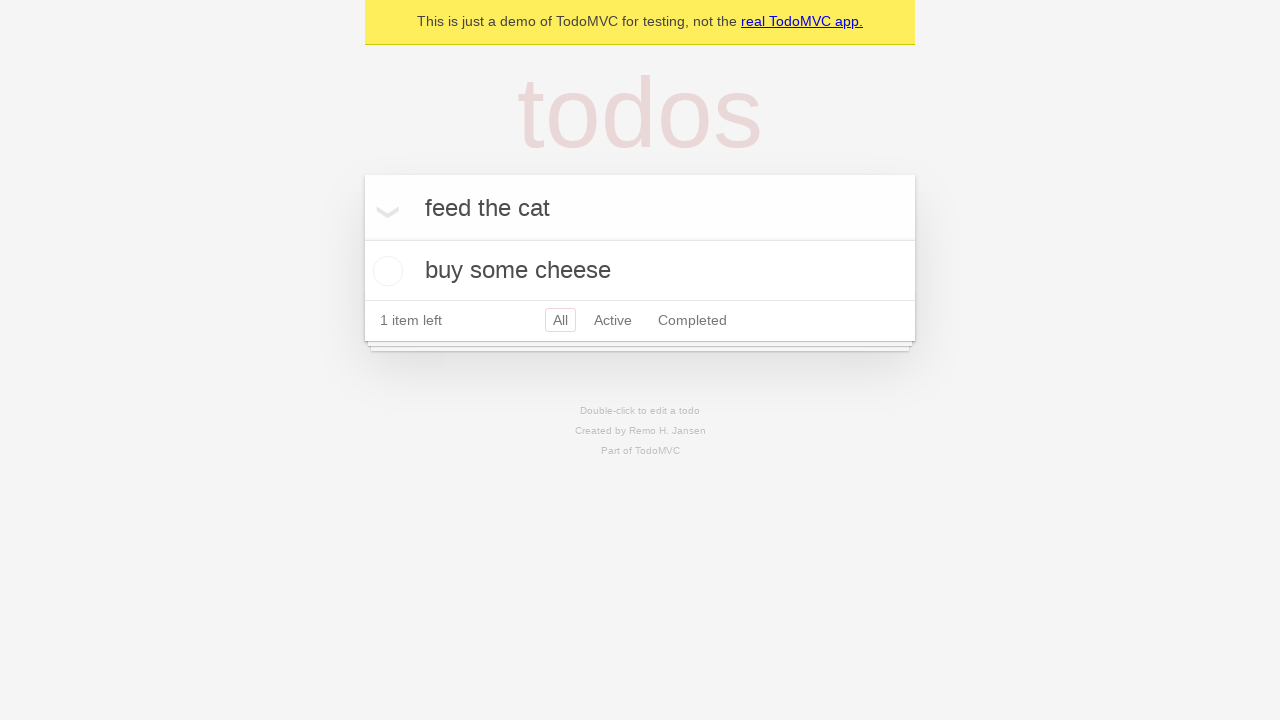

Pressed Enter to add second todo item on .new-todo
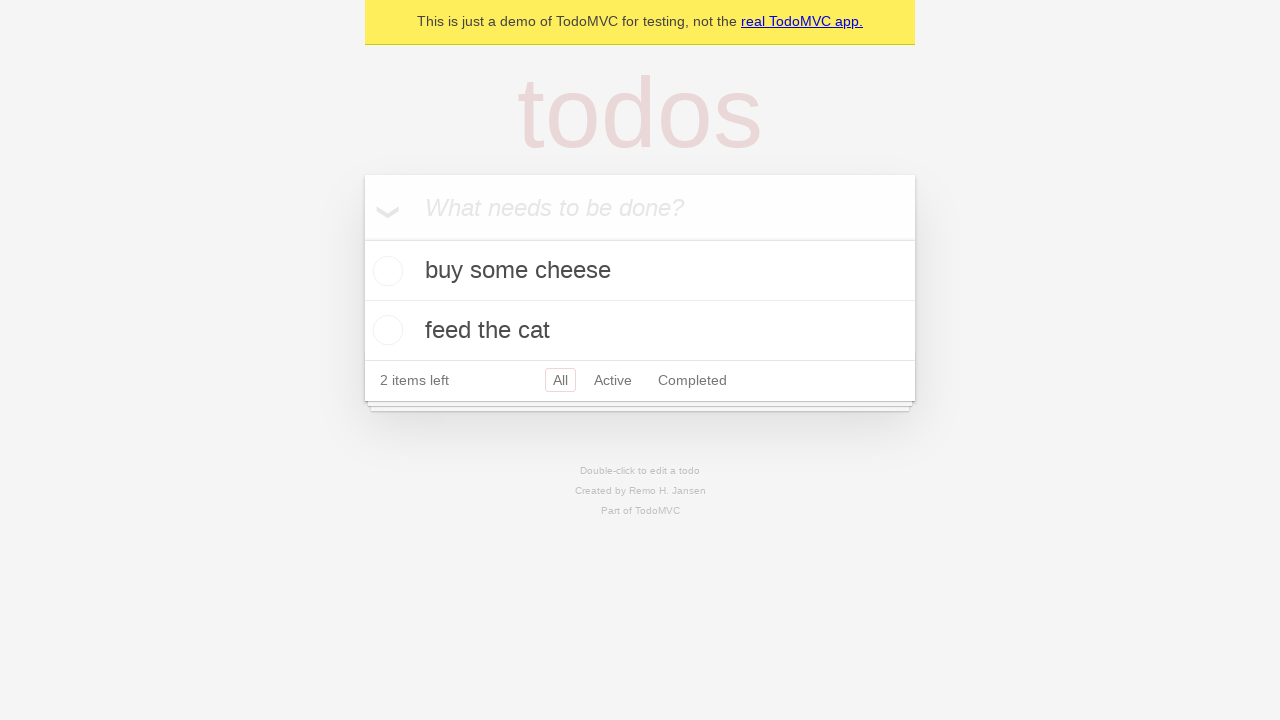

Filled new todo input with 'book a doctors appointment' on .new-todo
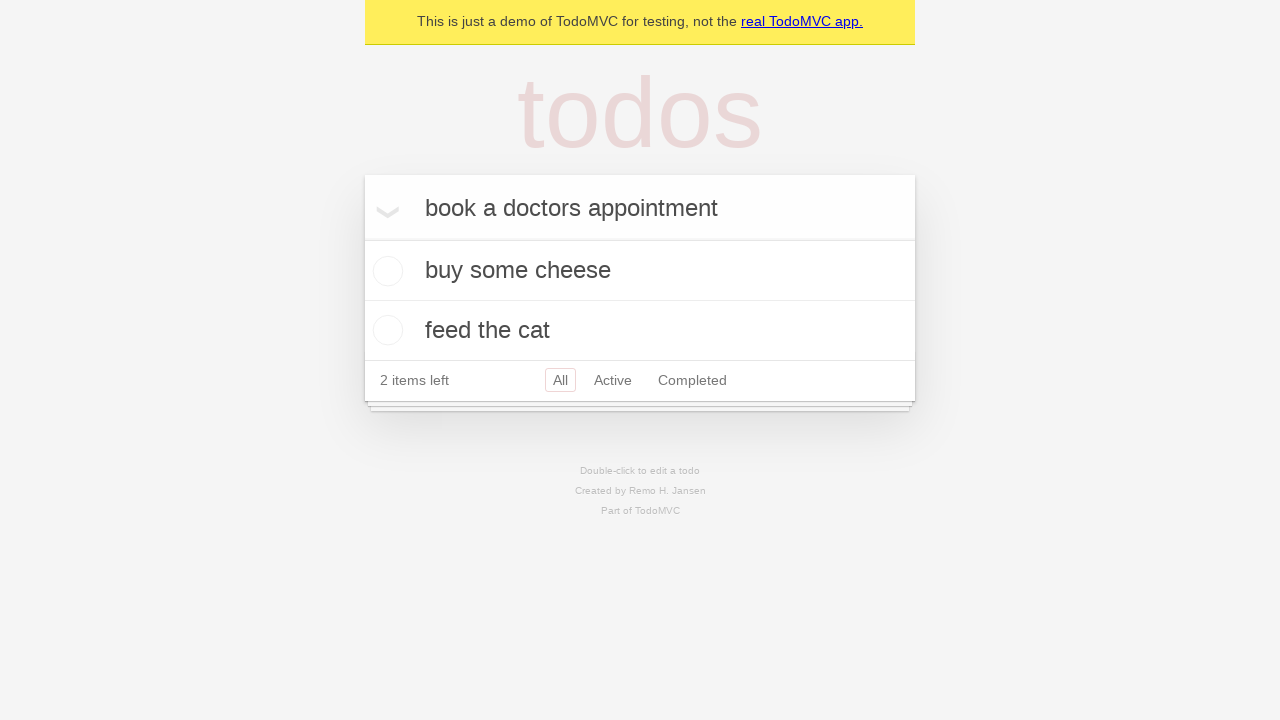

Pressed Enter to add third todo item on .new-todo
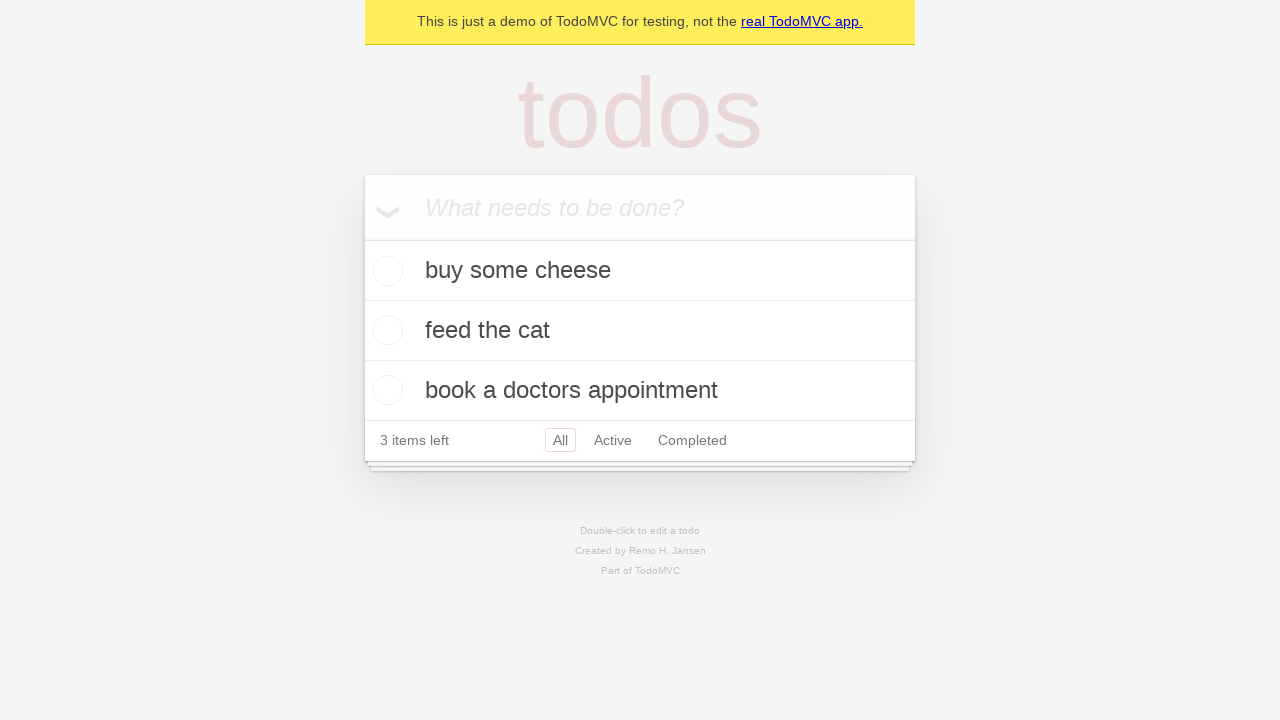

Waited for all three todo items to load
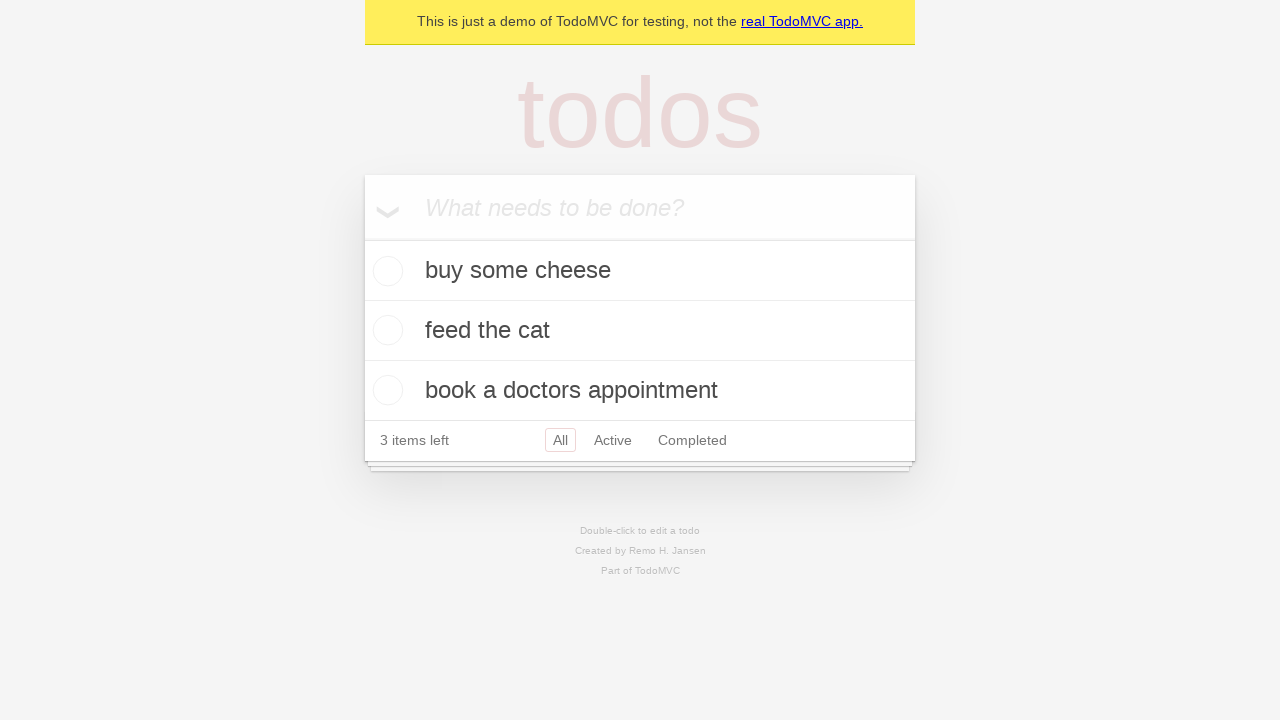

Checked the toggle-all checkbox to mark all items as complete at (362, 238) on .toggle-all
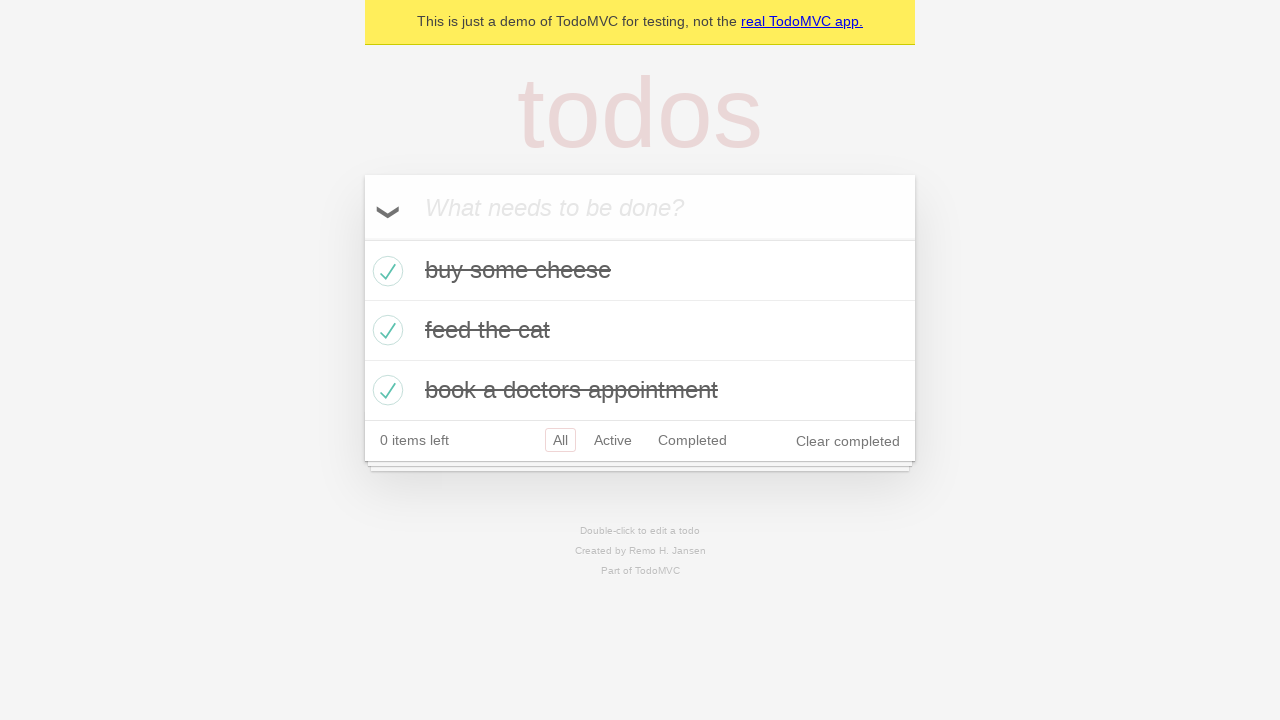

Unchecked the first todo item to mark it as incomplete at (385, 271) on .todo-list li >> nth=0 >> .toggle
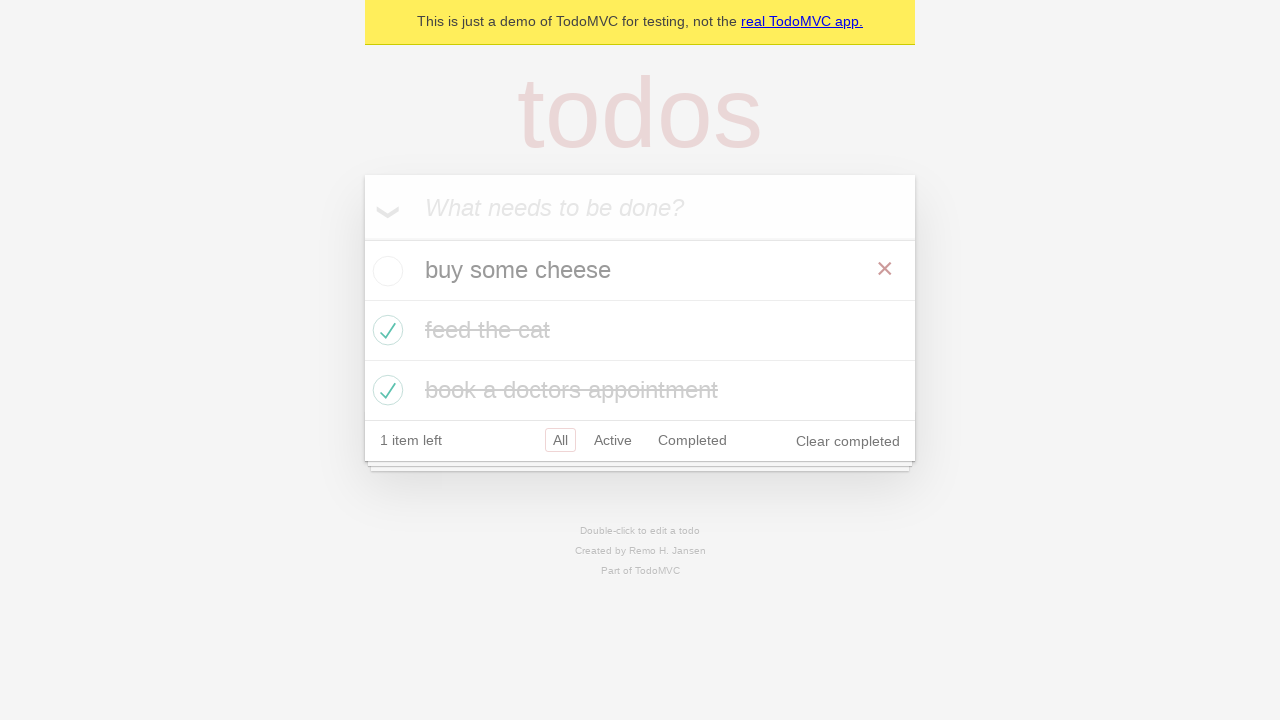

Checked the first todo item again to mark it as complete at (385, 271) on .todo-list li >> nth=0 >> .toggle
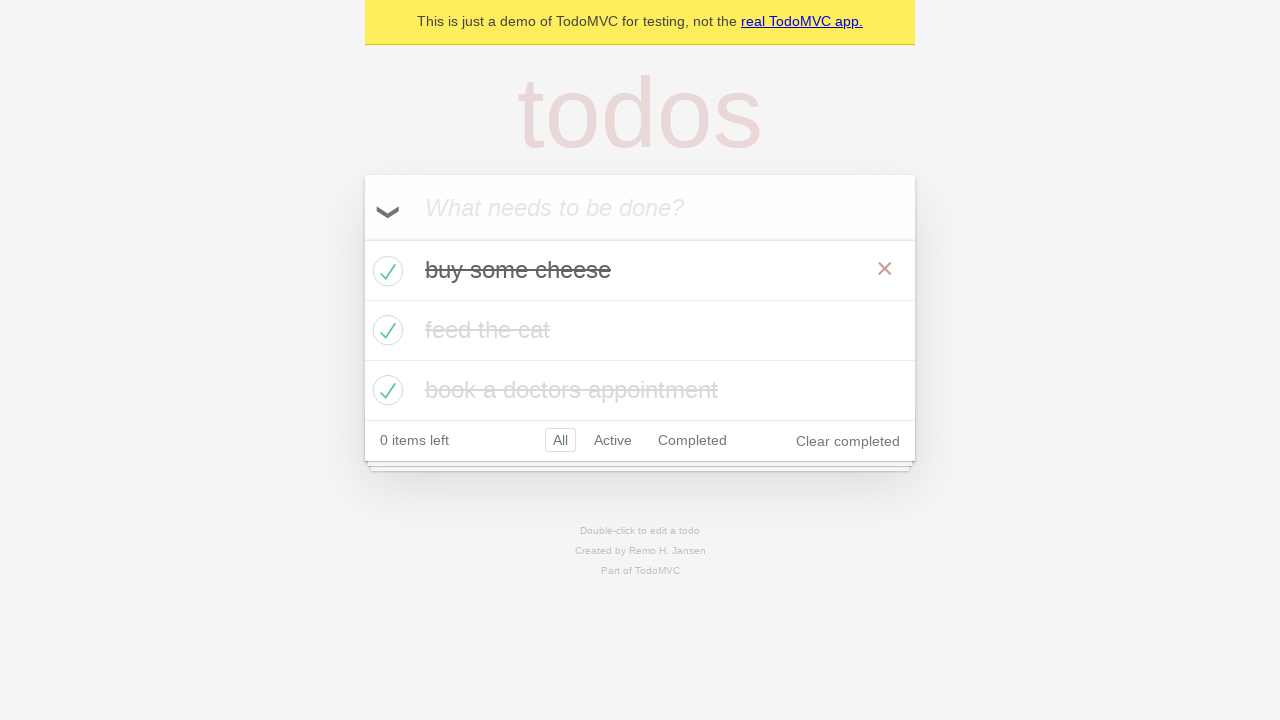

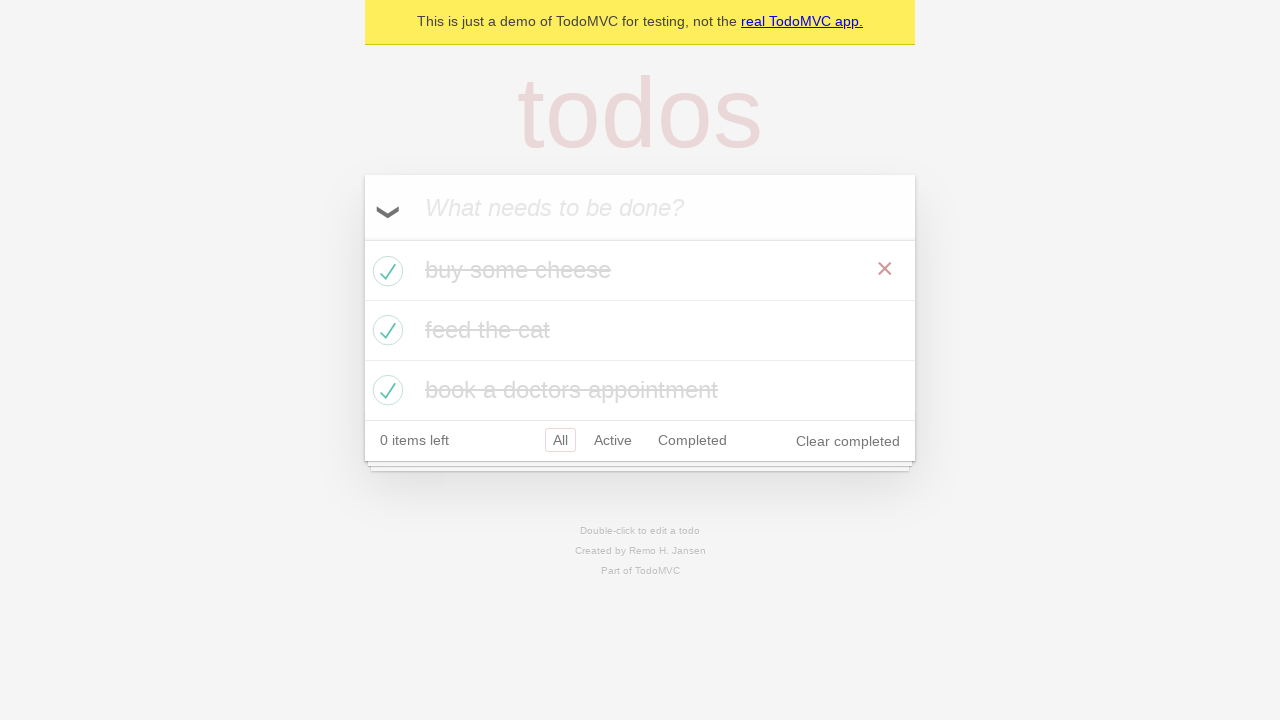